Tests file upload functionality by uploading a file and verifying the uploaded file path is displayed correctly

Starting URL: https://demoqa.com/upload-download

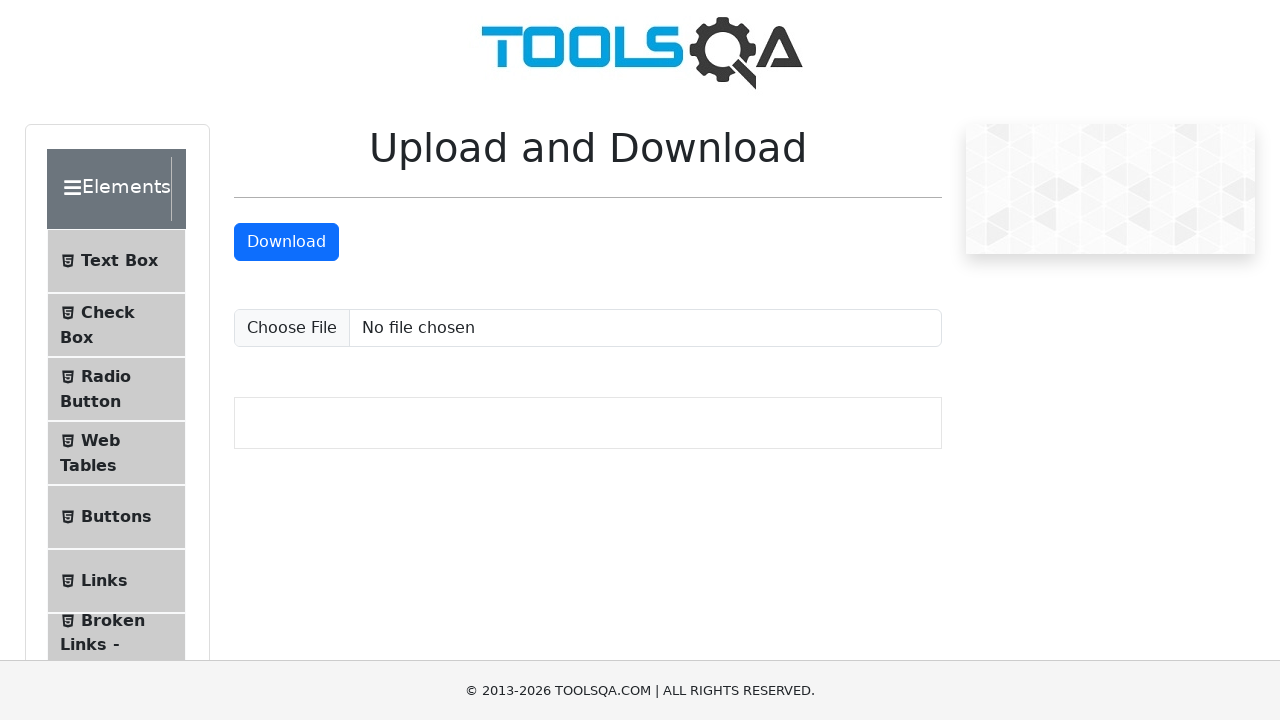

Set input file to upload testfile_ab3x7.txt
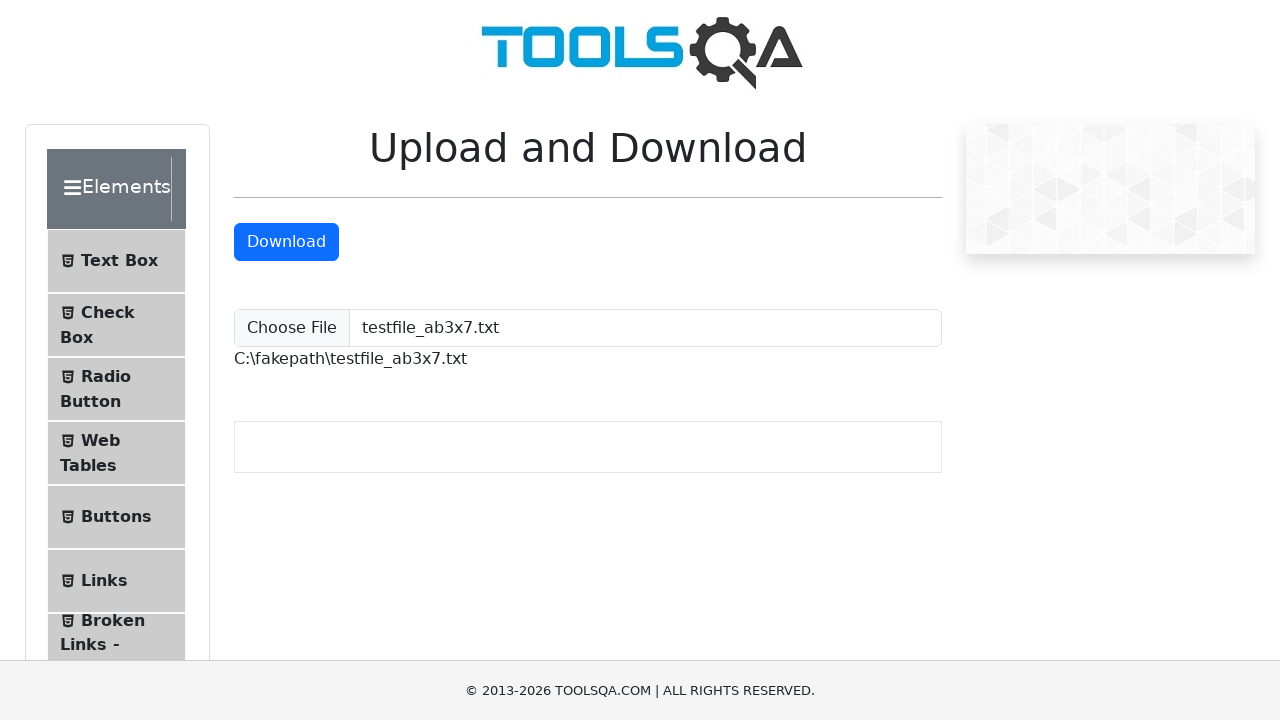

Waited for uploaded file path element to appear
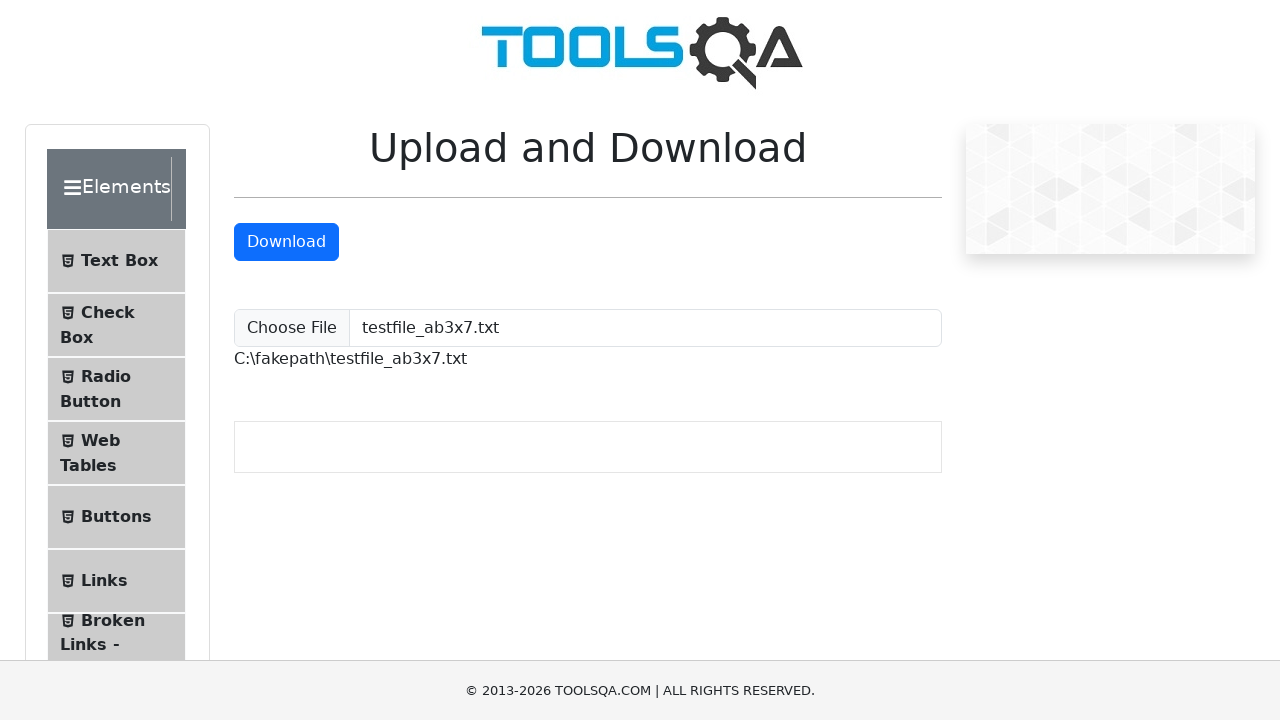

Retrieved uploaded file path text content
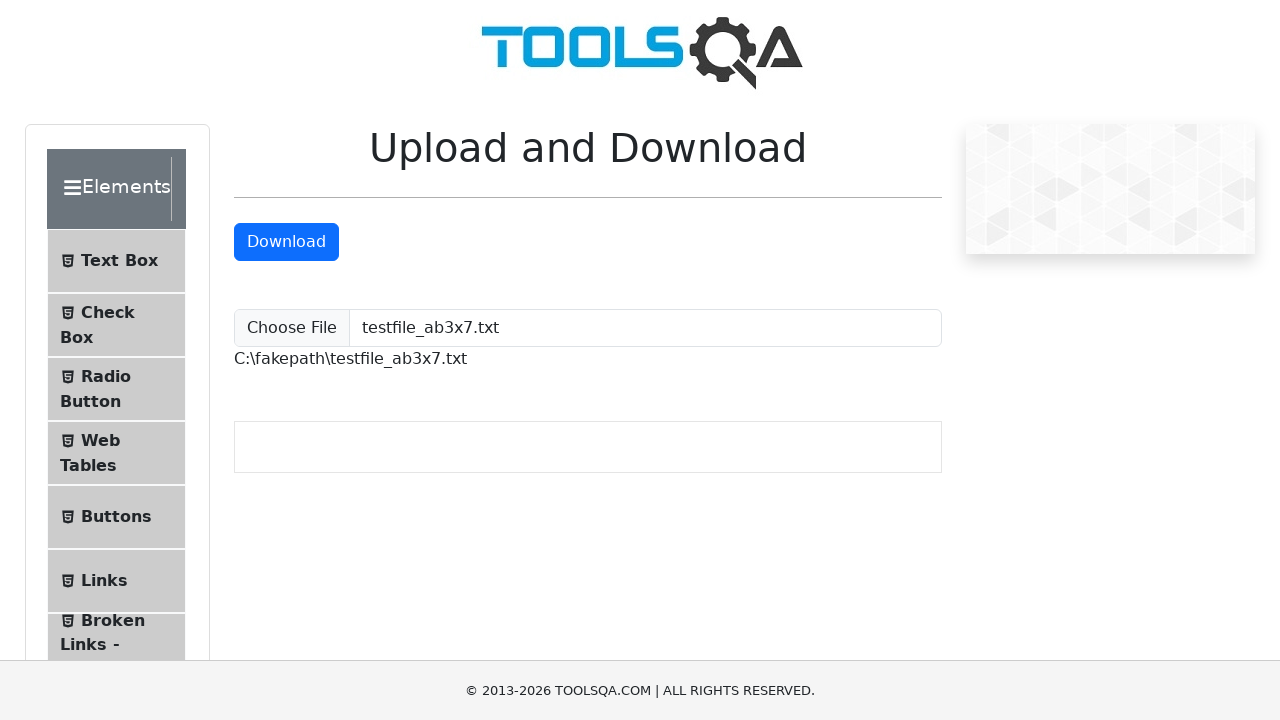

Verified that uploaded file name is present in the displayed file path
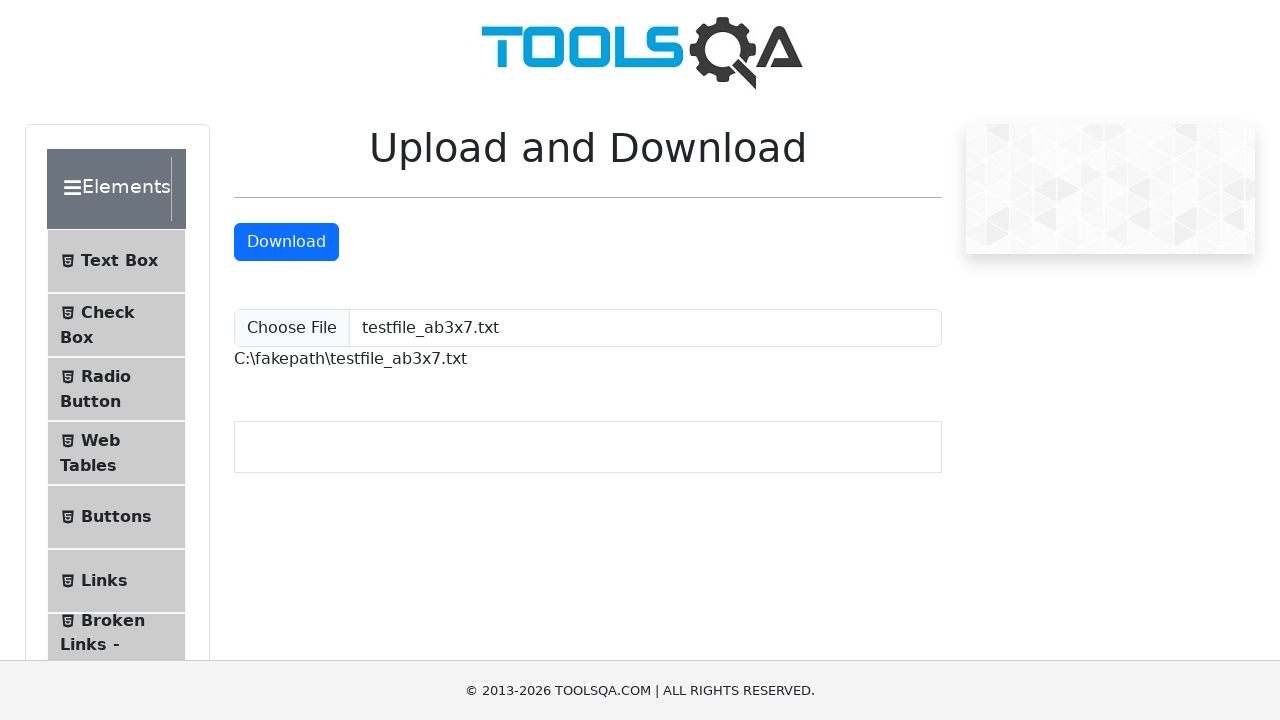

Cleaned up temporary test file
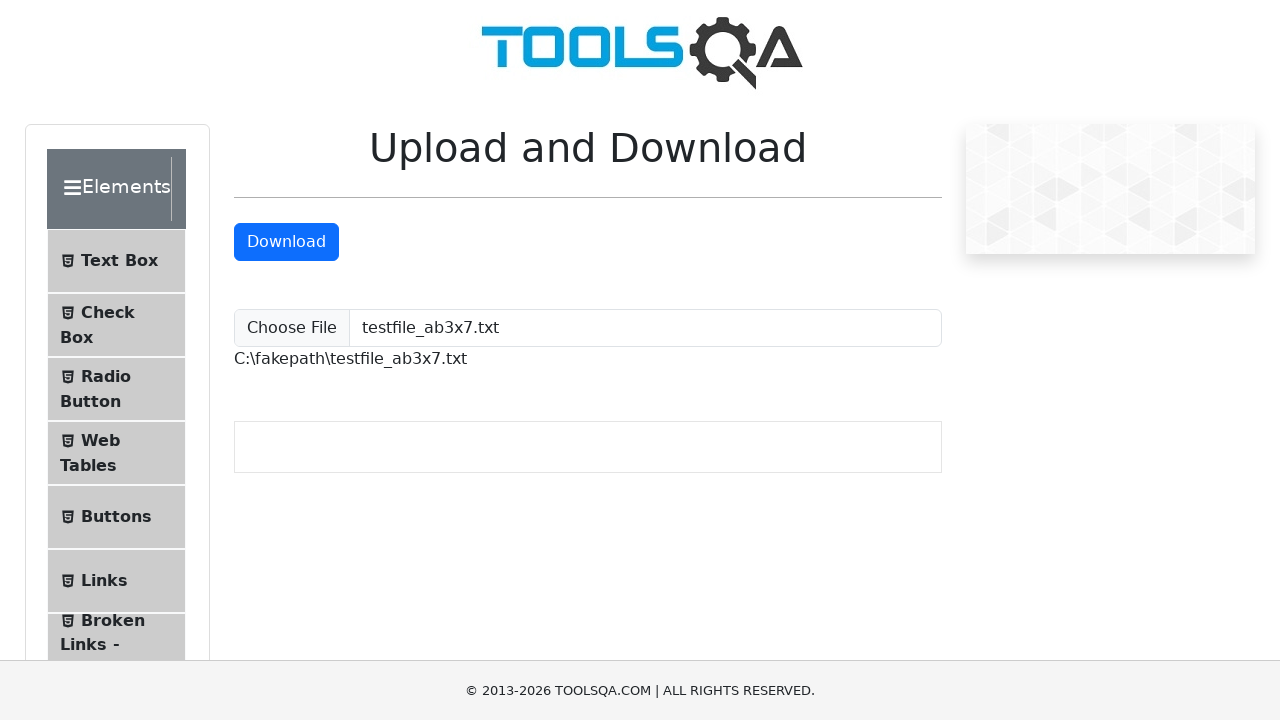

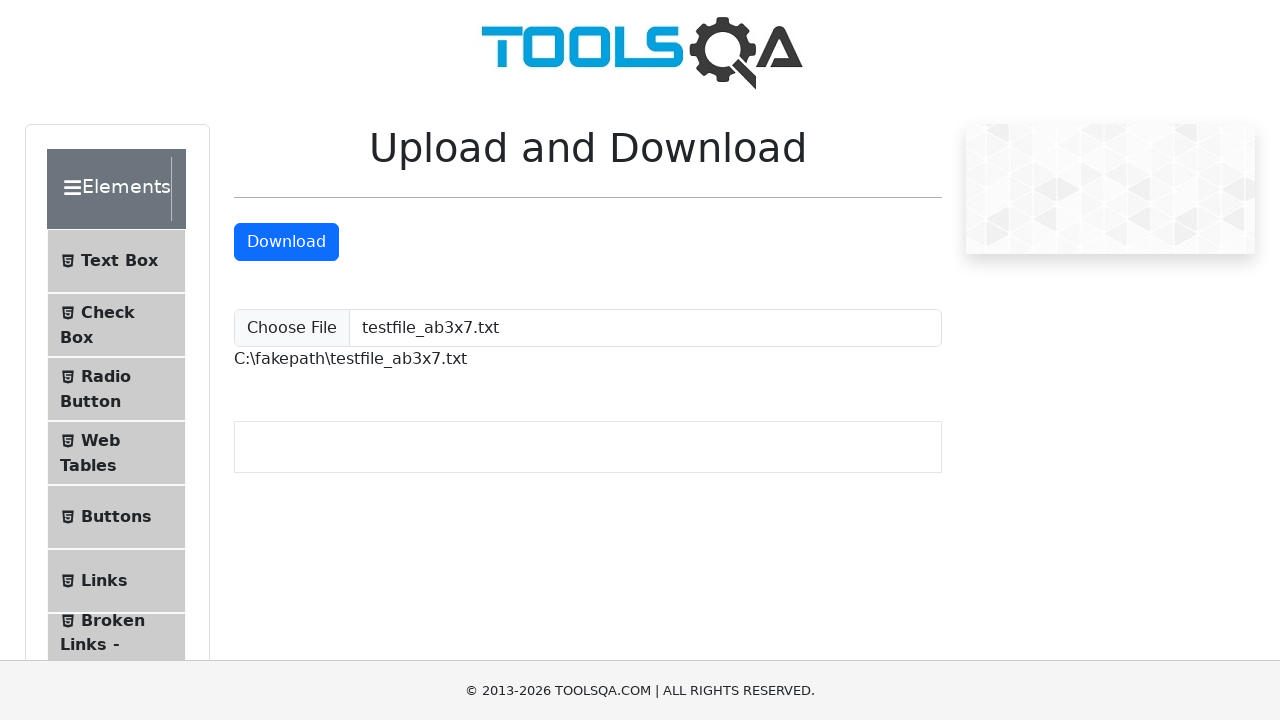